Tests navigation to Fan Shop by clicking the fanstore image

Starting URL: https://soccerzone.com/

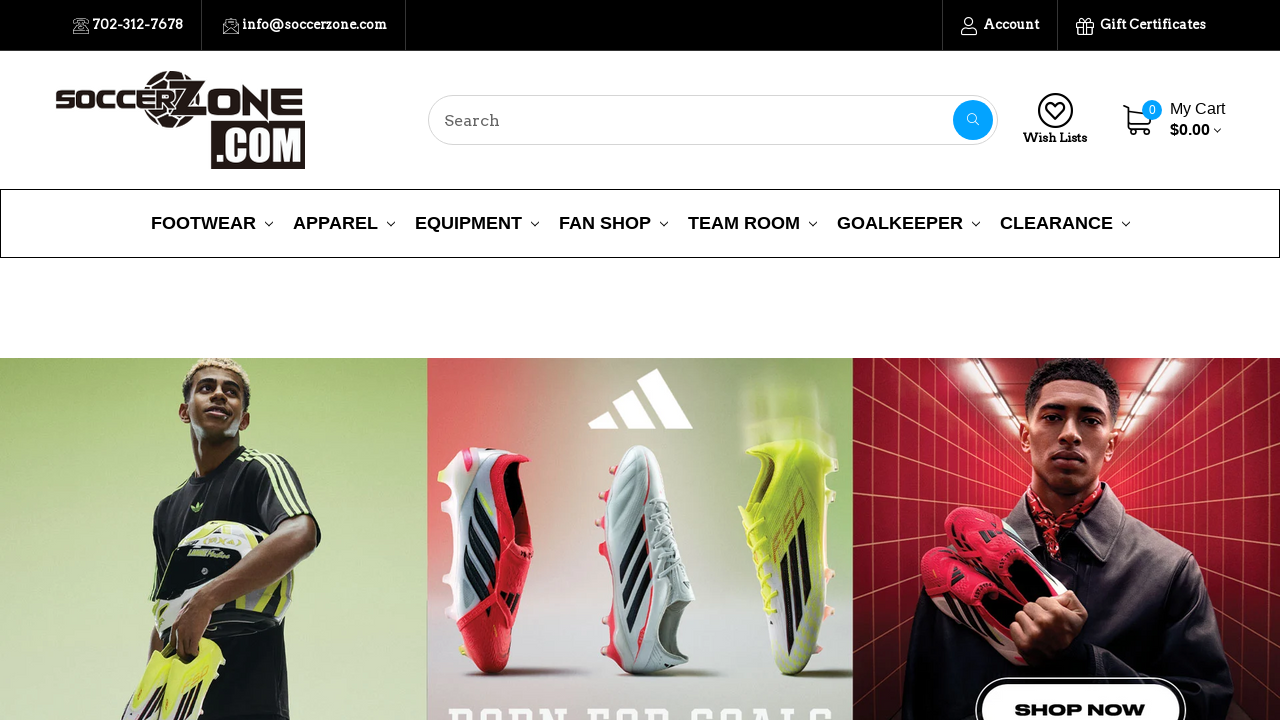

Clicked fanstore image to navigate to Fan Shop at (640, 360) on img[src='images/stencil/original/image-manager/fanstore.png']
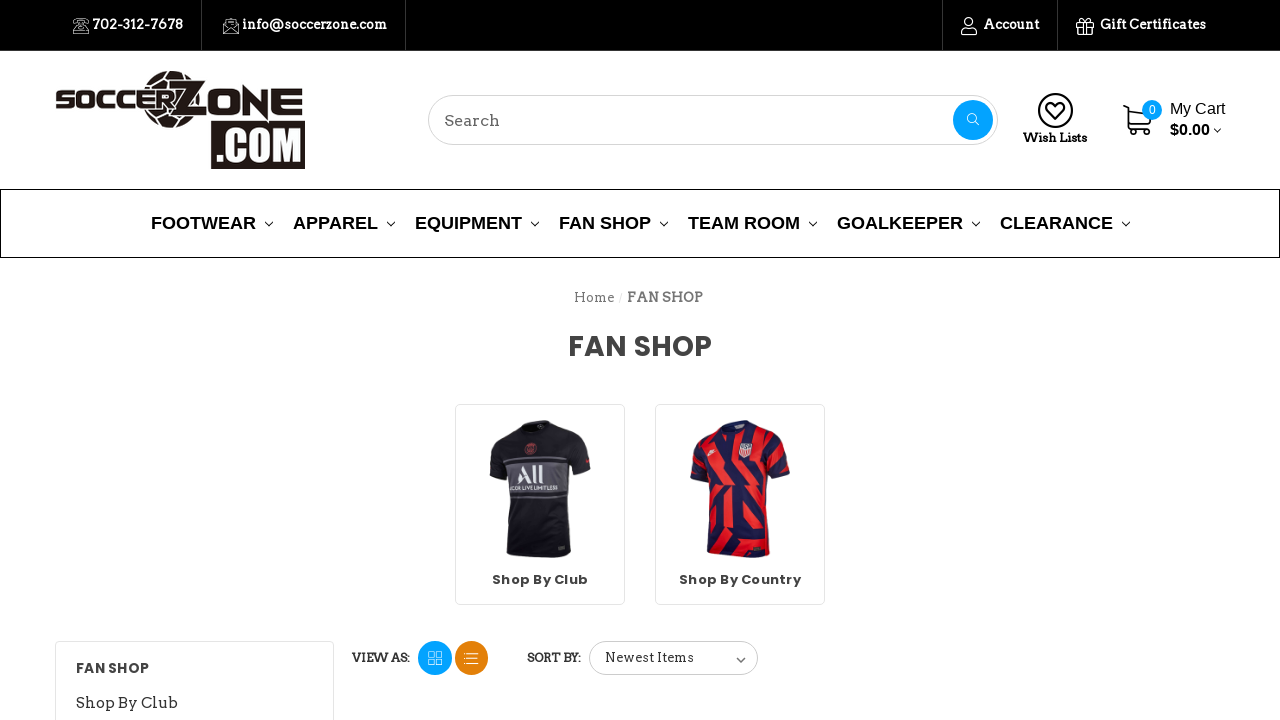

Verified navigation to Fan Shop page (URL changed to fan-shop)
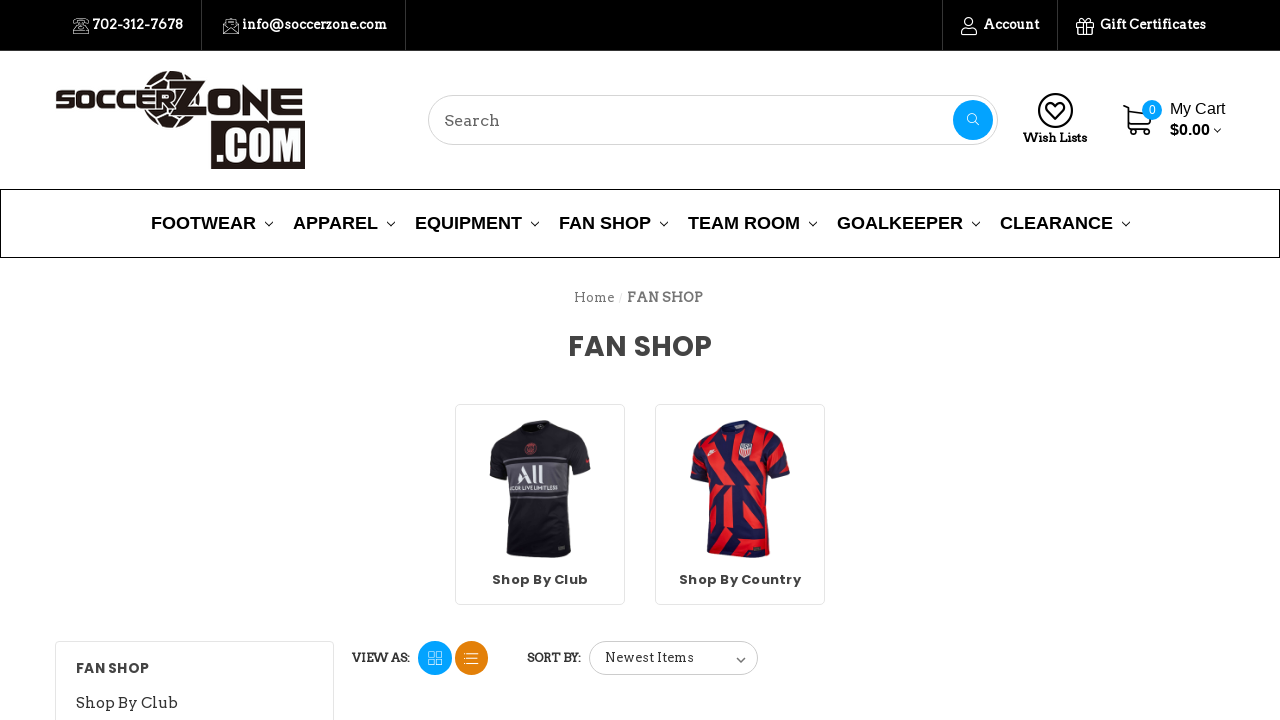

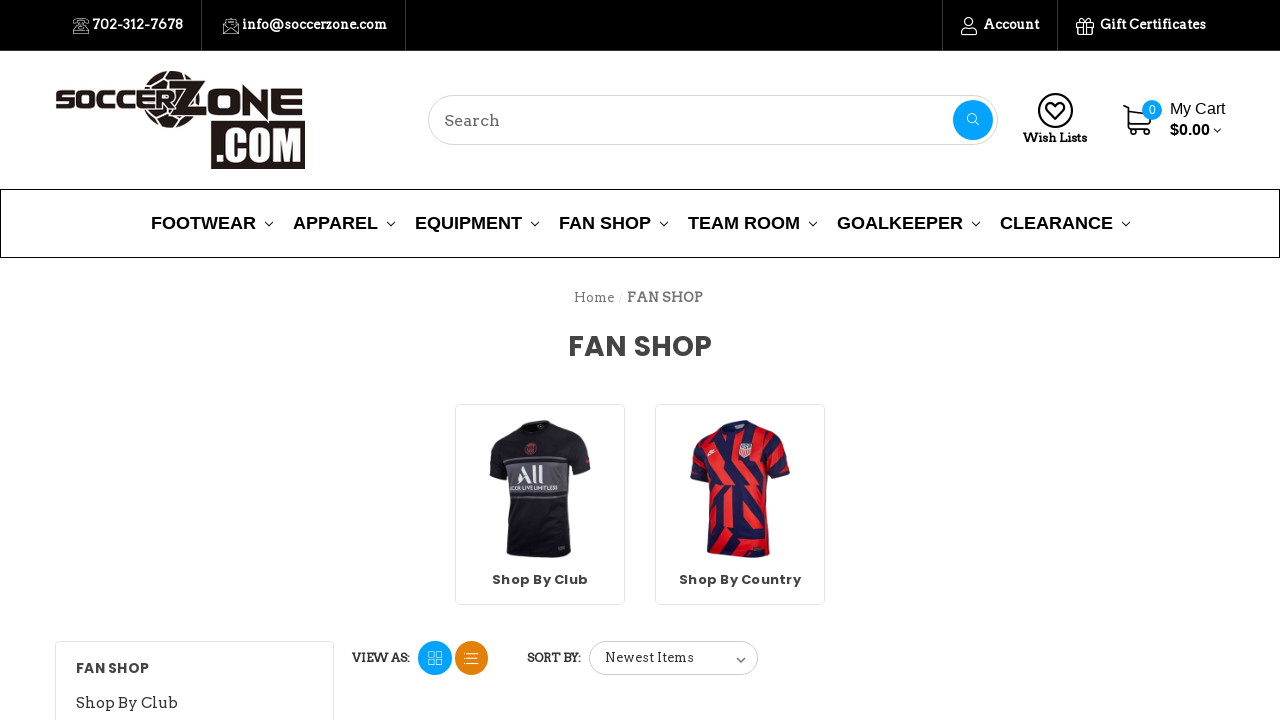